Calculates the sum of two numbers displayed on the page and selects the result from a dropdown menu

Starting URL: http://suninjuly.github.io/selects1.html

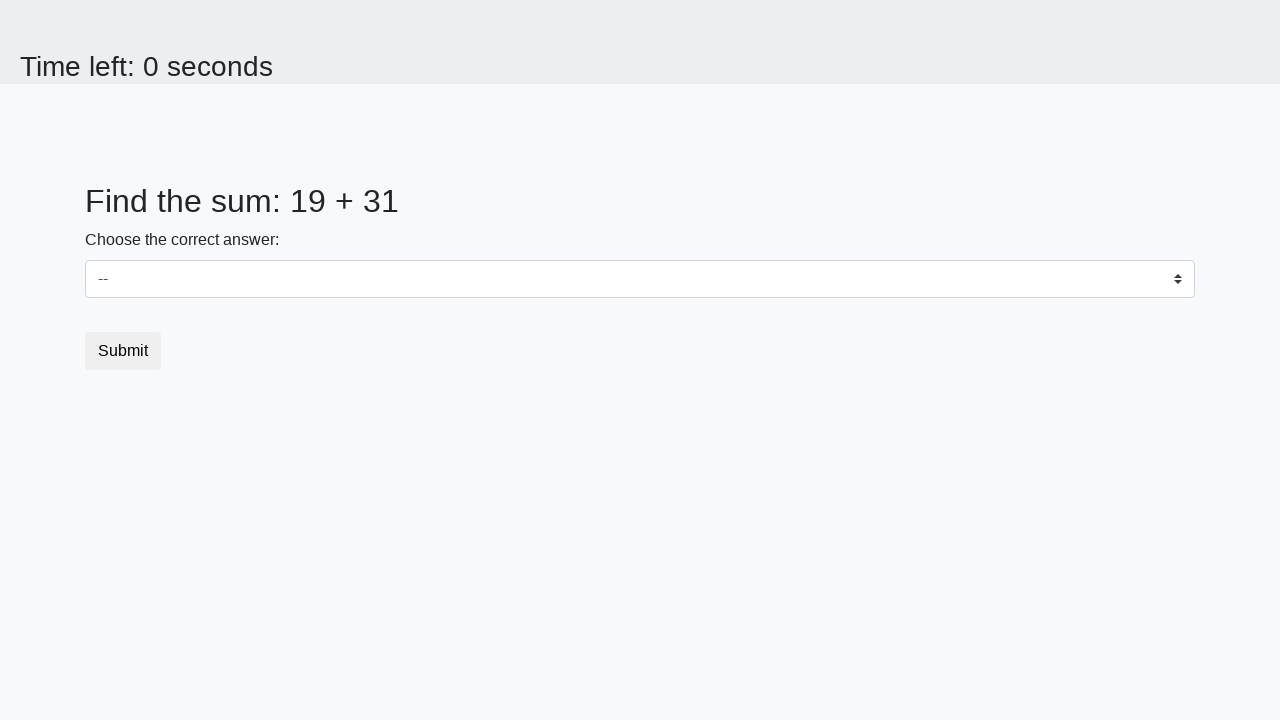

Retrieved first number from #num1 element
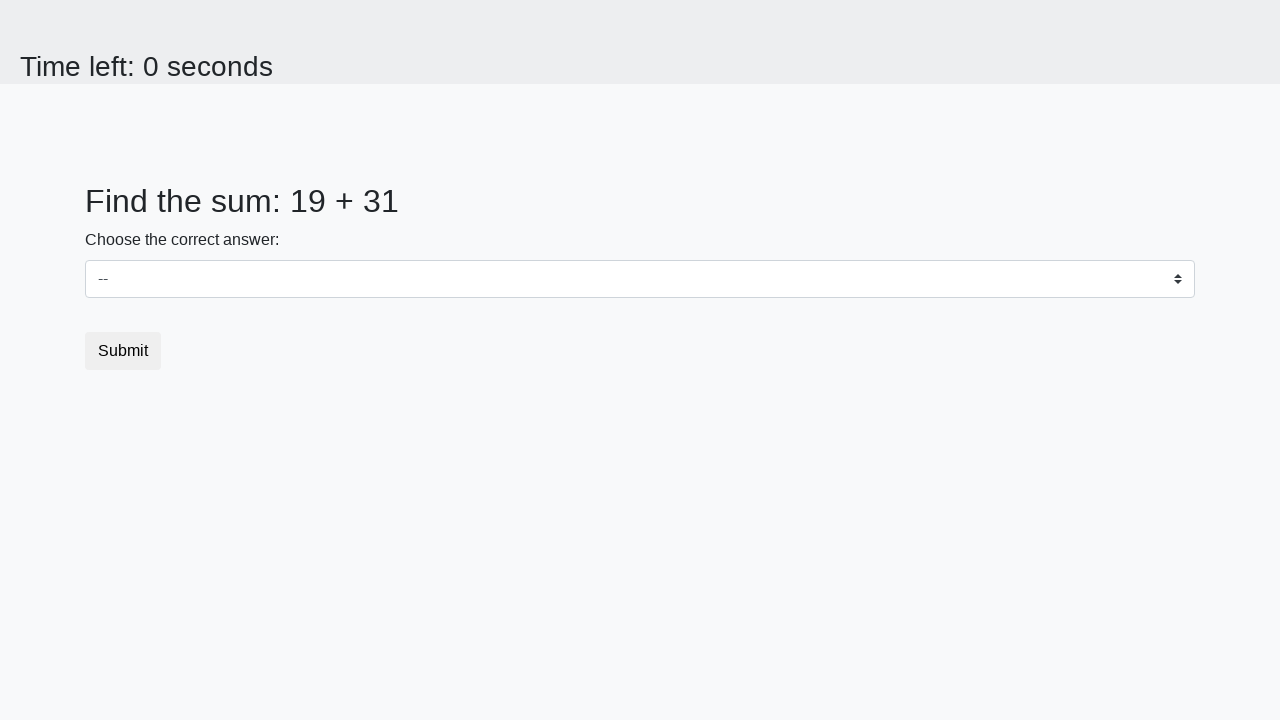

Retrieved second number from #num2 element
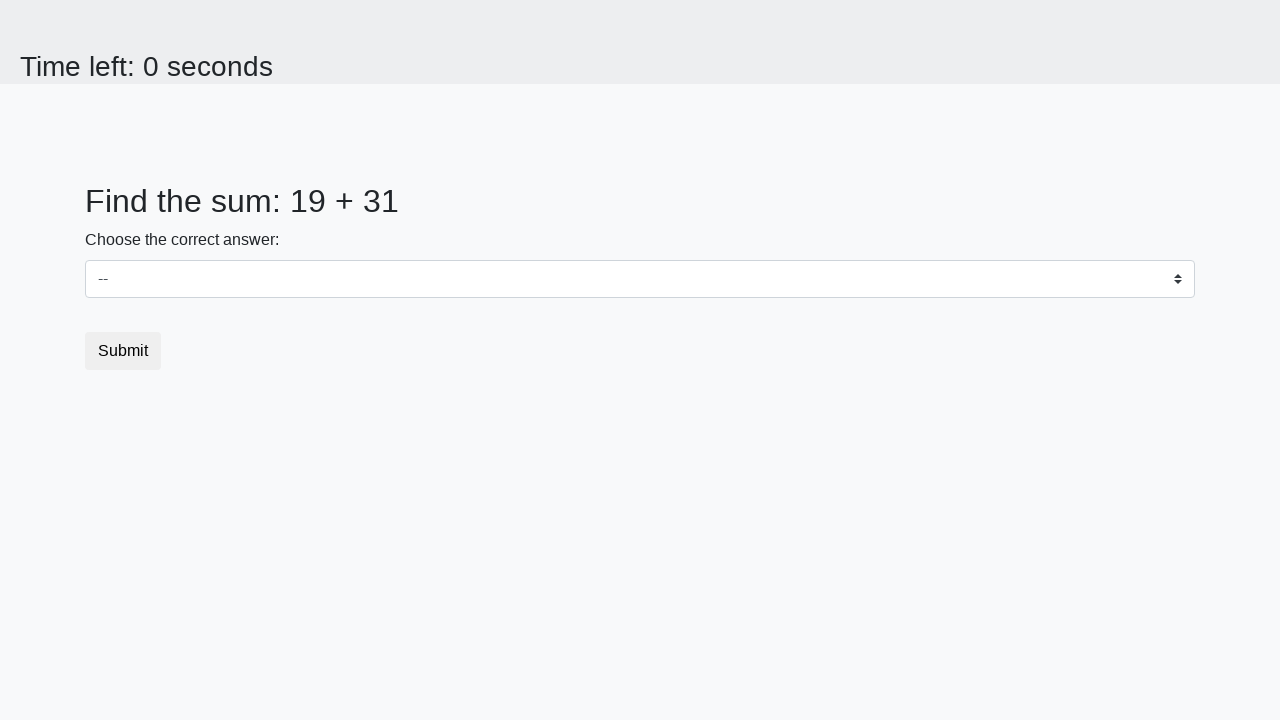

Calculated sum of 19 + 31 = 50
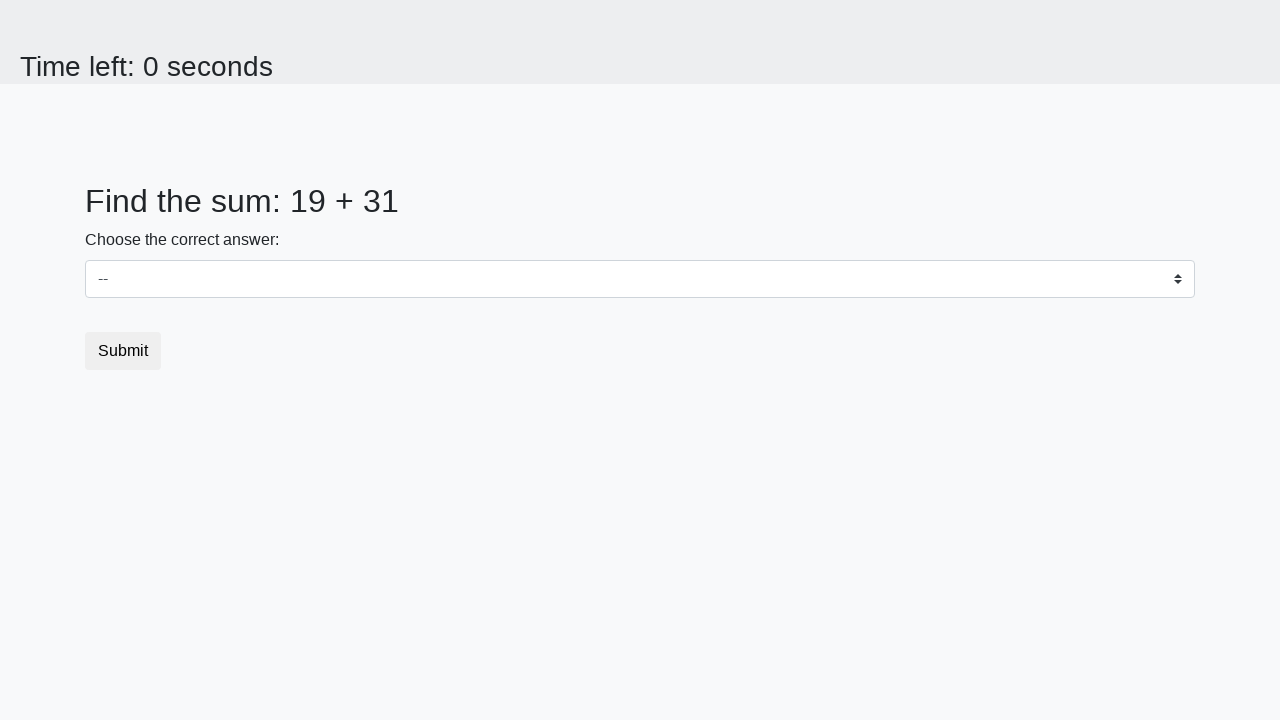

Selected result 50 from dropdown menu on .custom-select
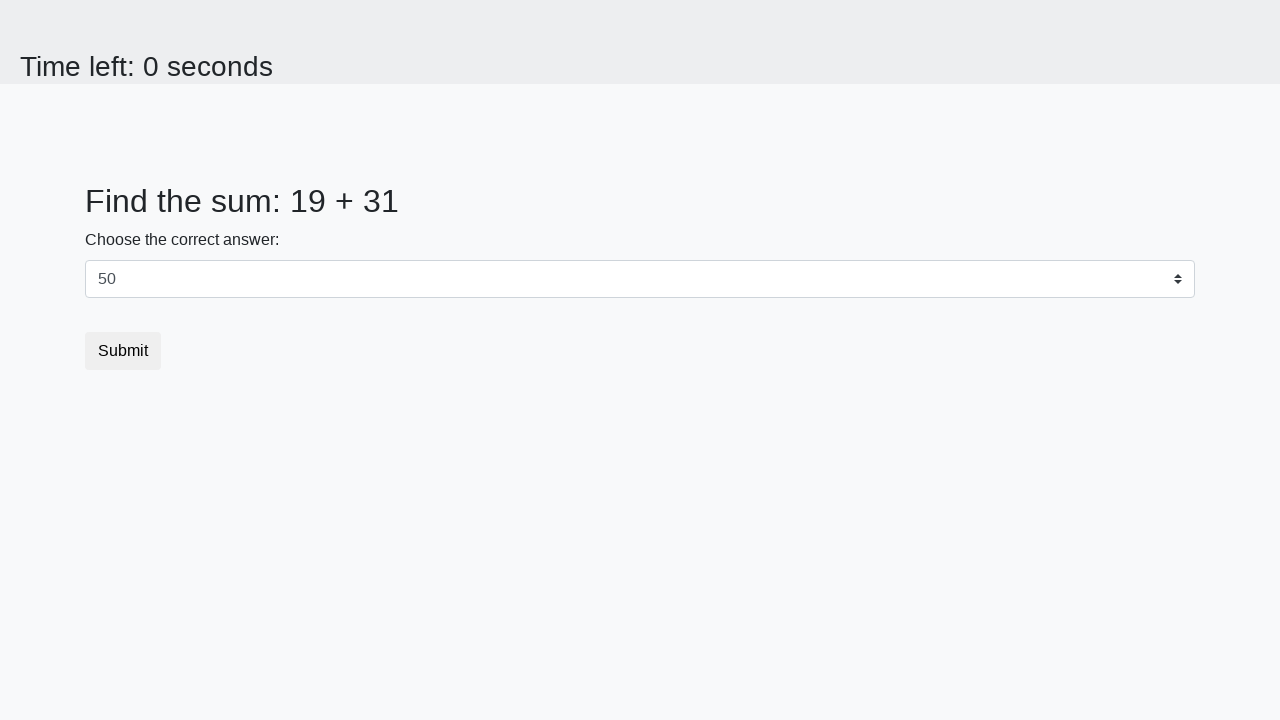

Clicked submit button at (123, 351) on .btn.btn-default
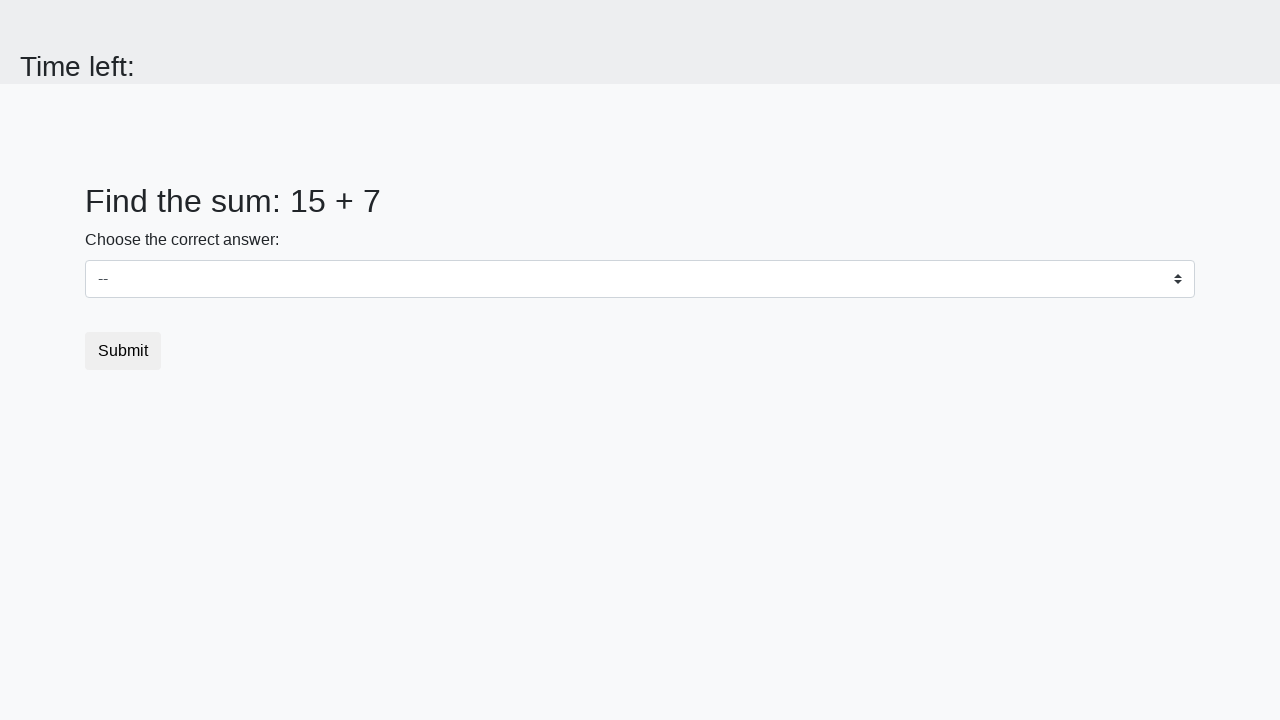

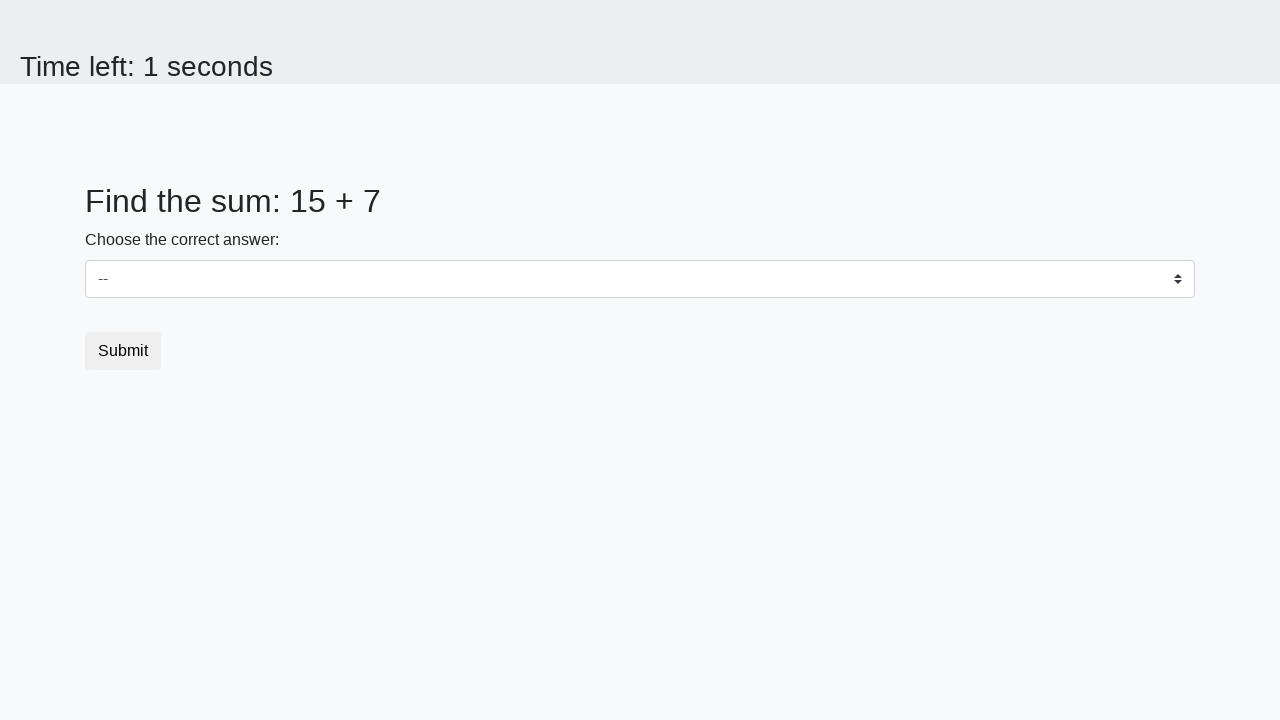